Navigates between two xkcd comics and verifies their titles

Starting URL: https://xkcd.com/1406/

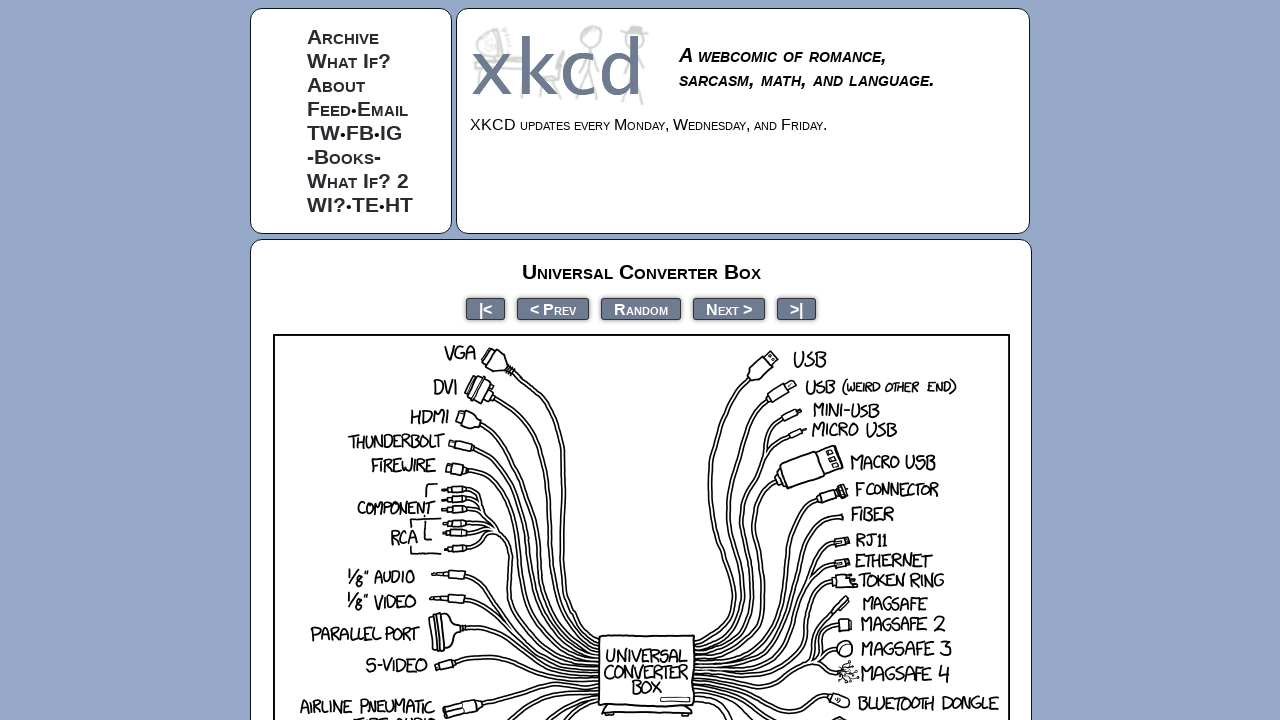

Verified first comic title 'Universal Converter Box' is displayed
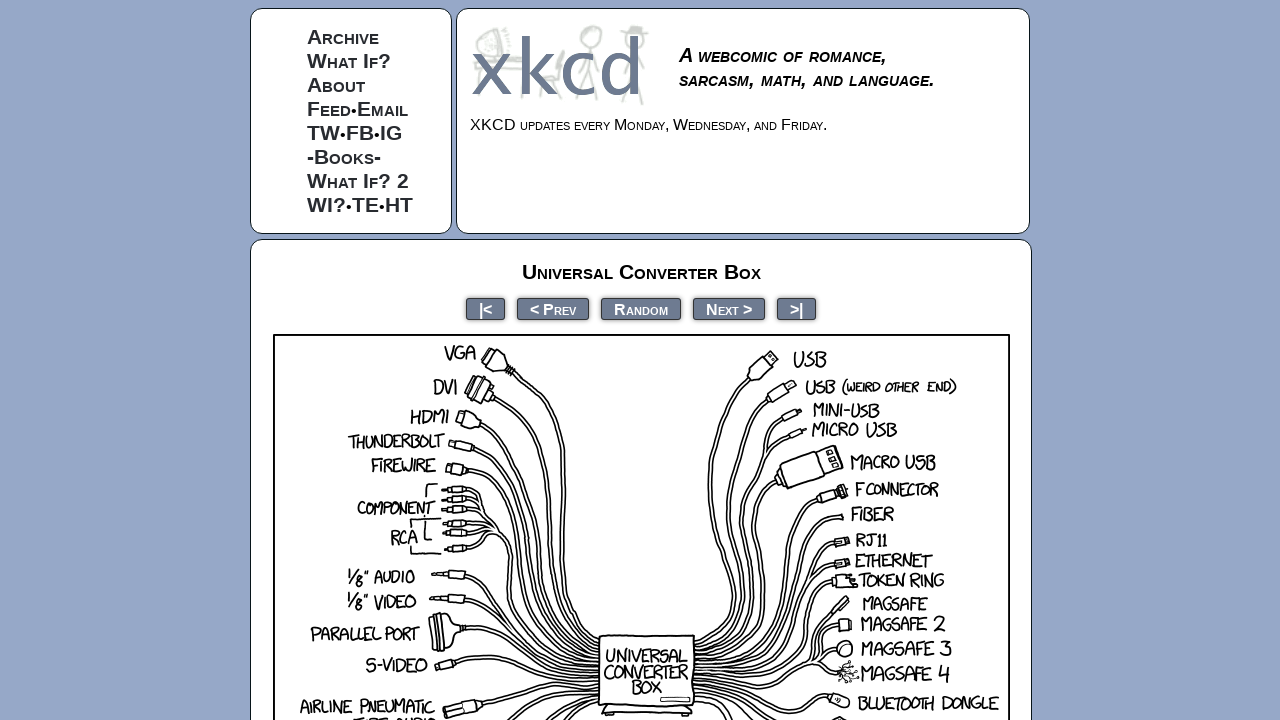

Navigated to second xkcd comic at https://xkcd.com/608/
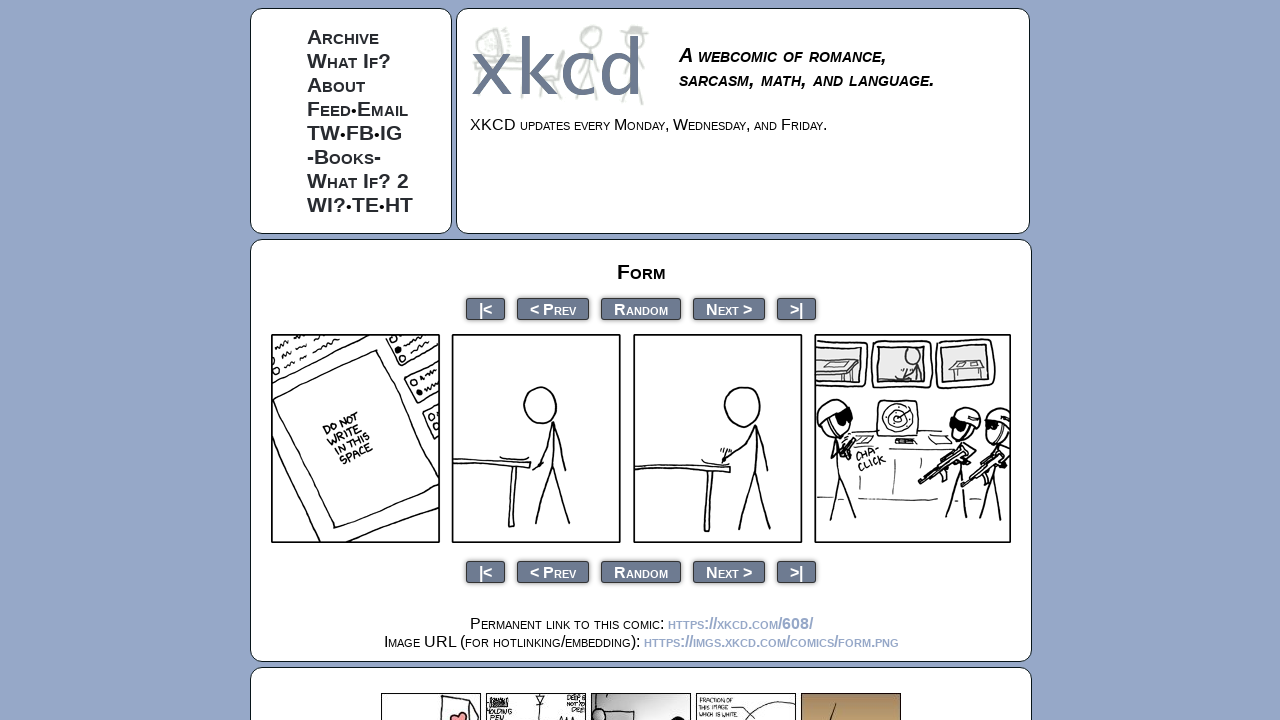

Verified second comic title 'Form' is displayed
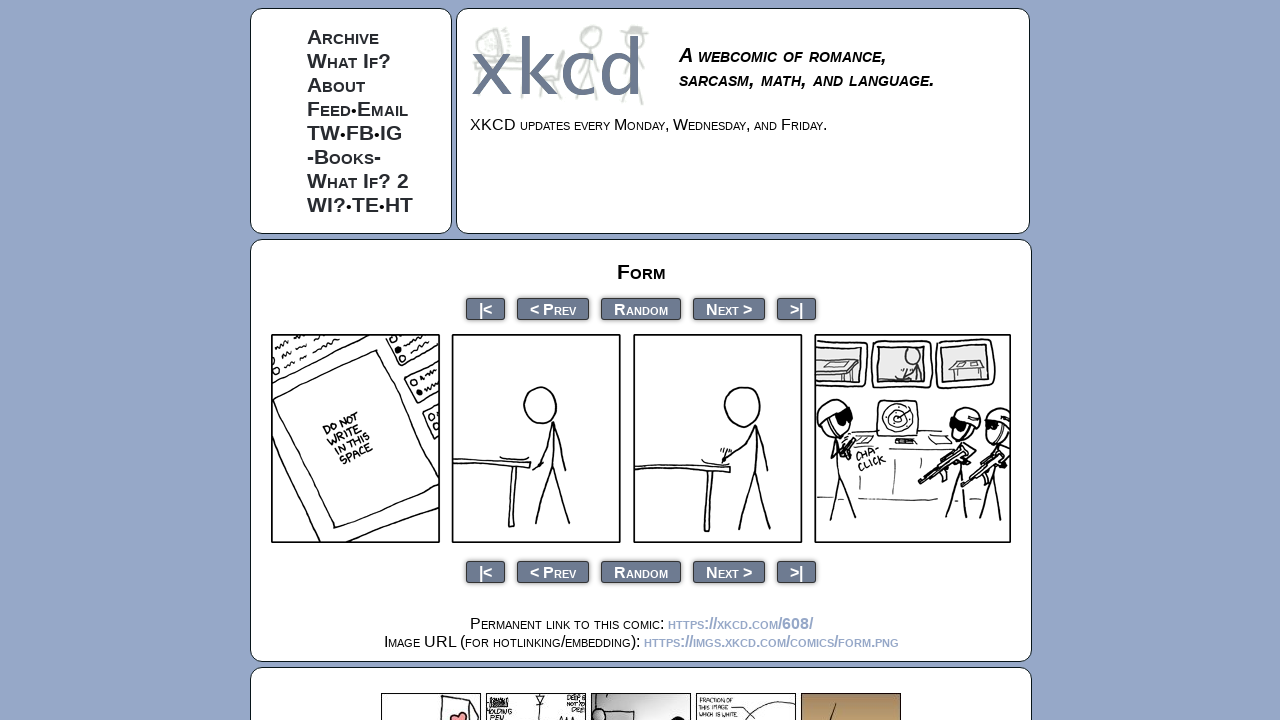

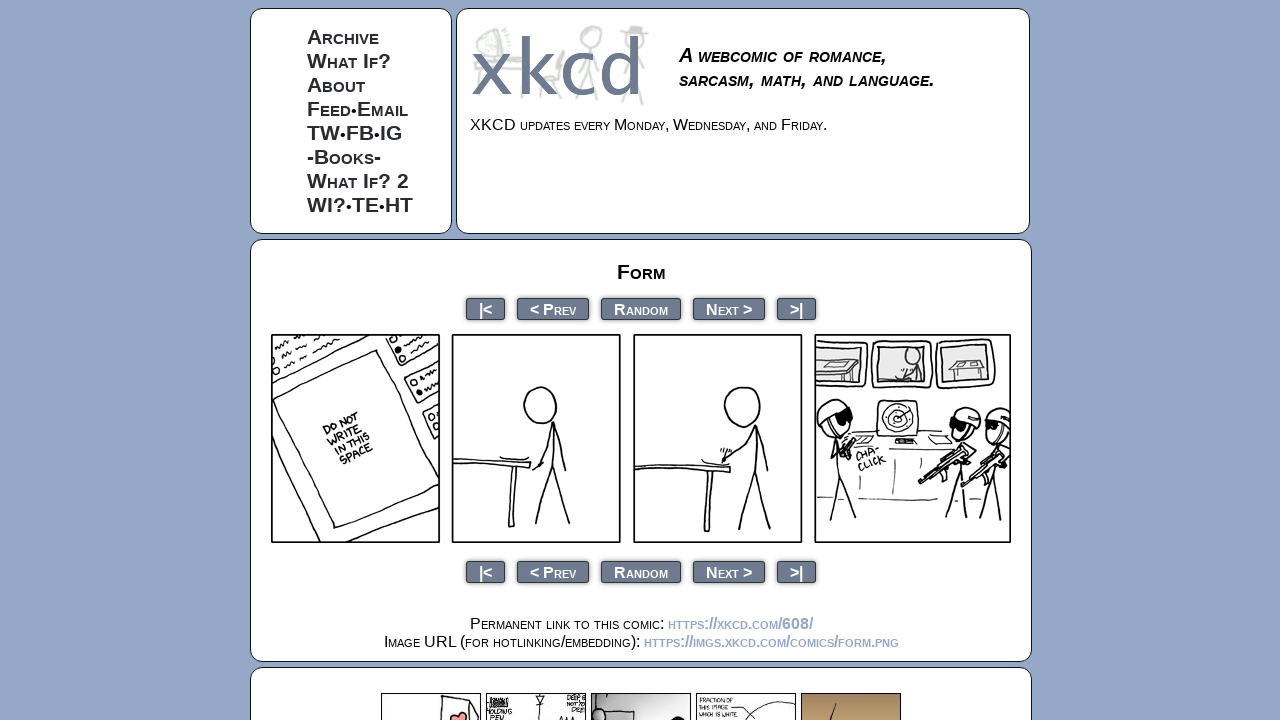